Tests Hacker News search functionality by searching for "playwright" and verifying that at least one result row is displayed

Starting URL: https://hackernews-seven.vercel.app

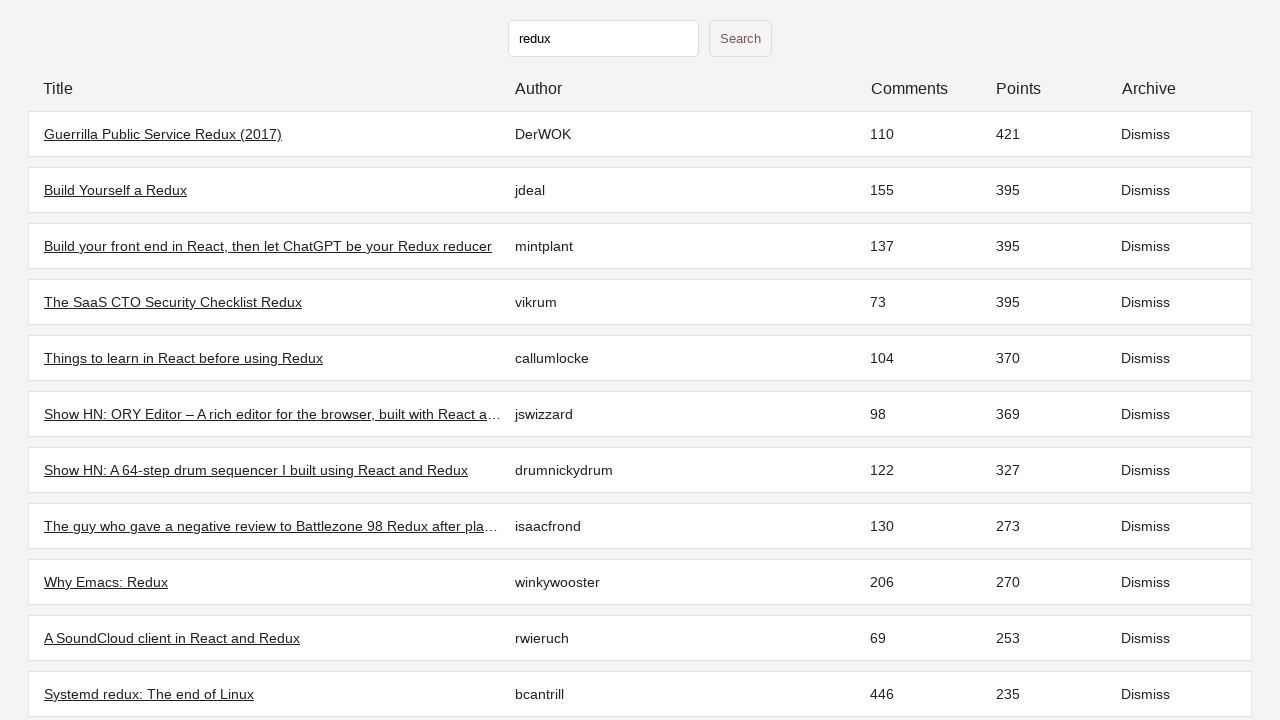

Waited for initial stories to load
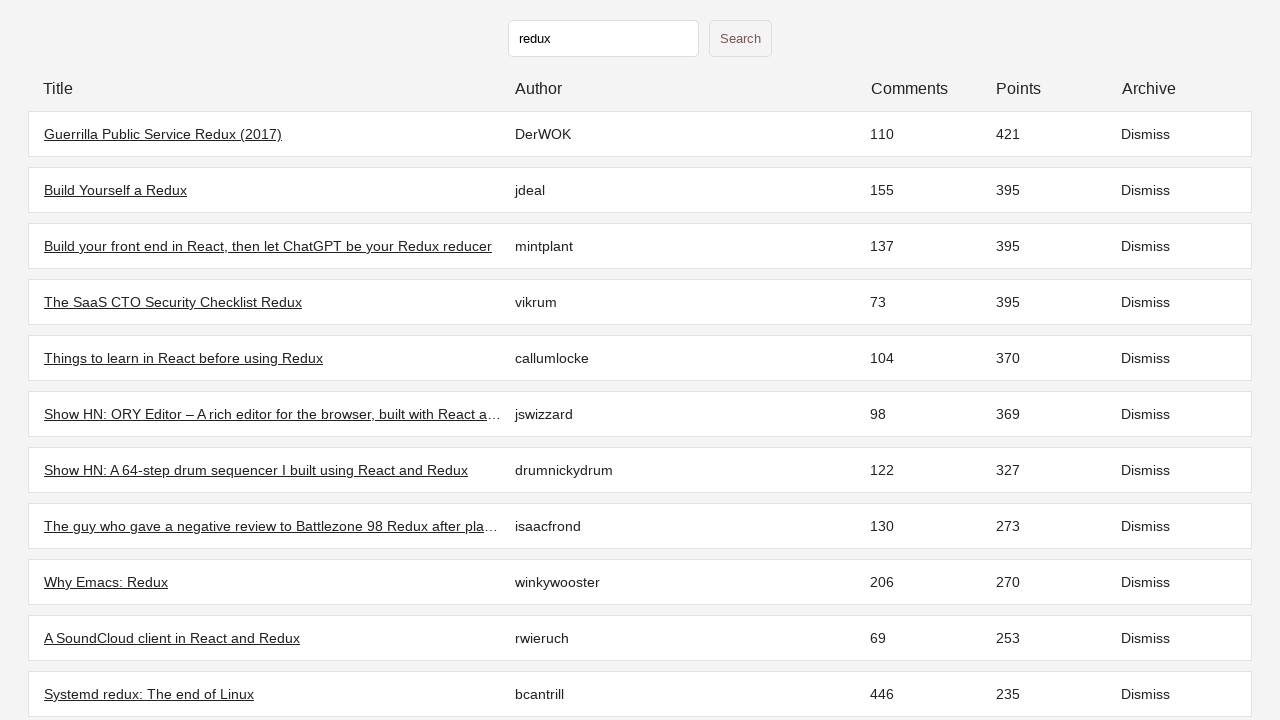

Filled search input with 'playwright' on input[type="text"]
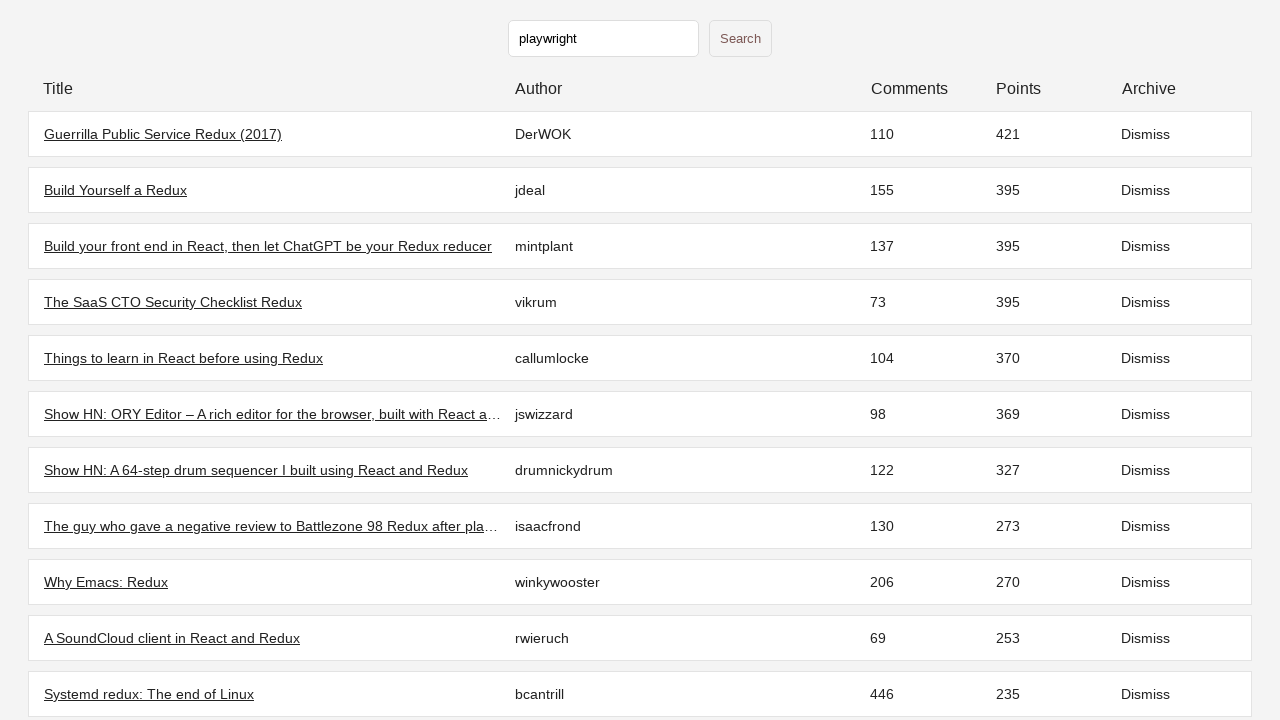

Pressed Enter to trigger search
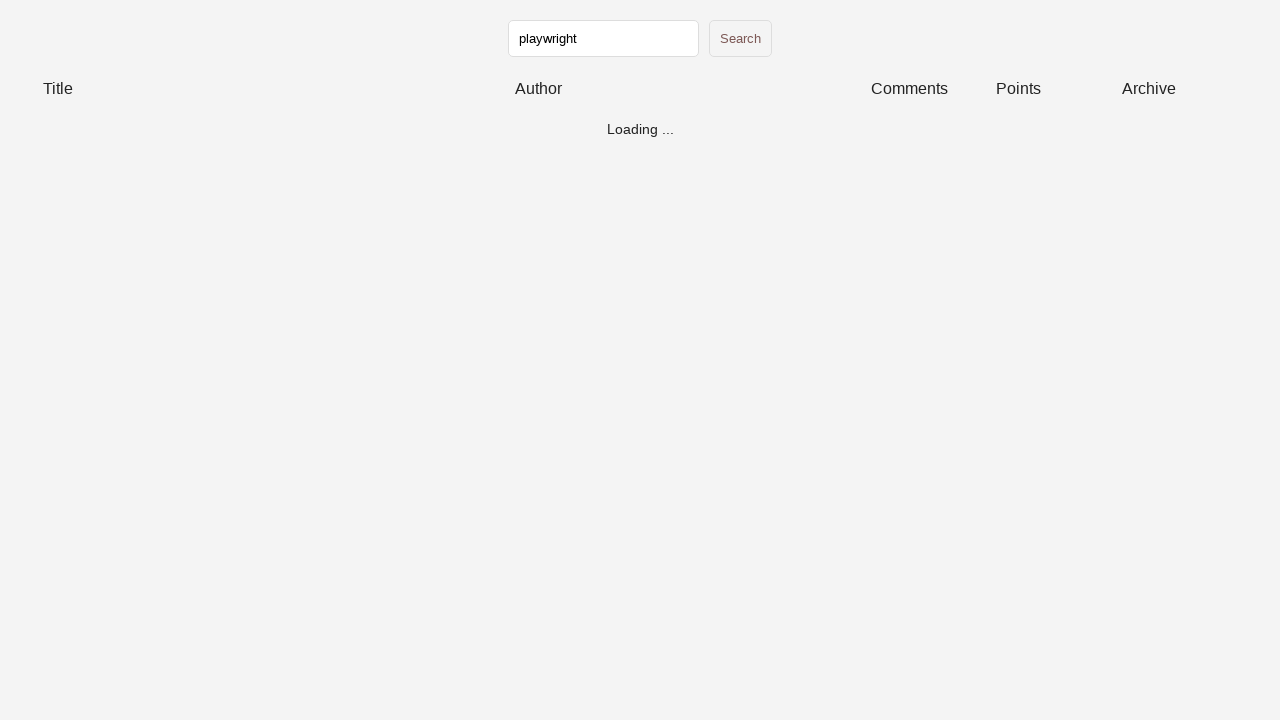

Waited for search results to load
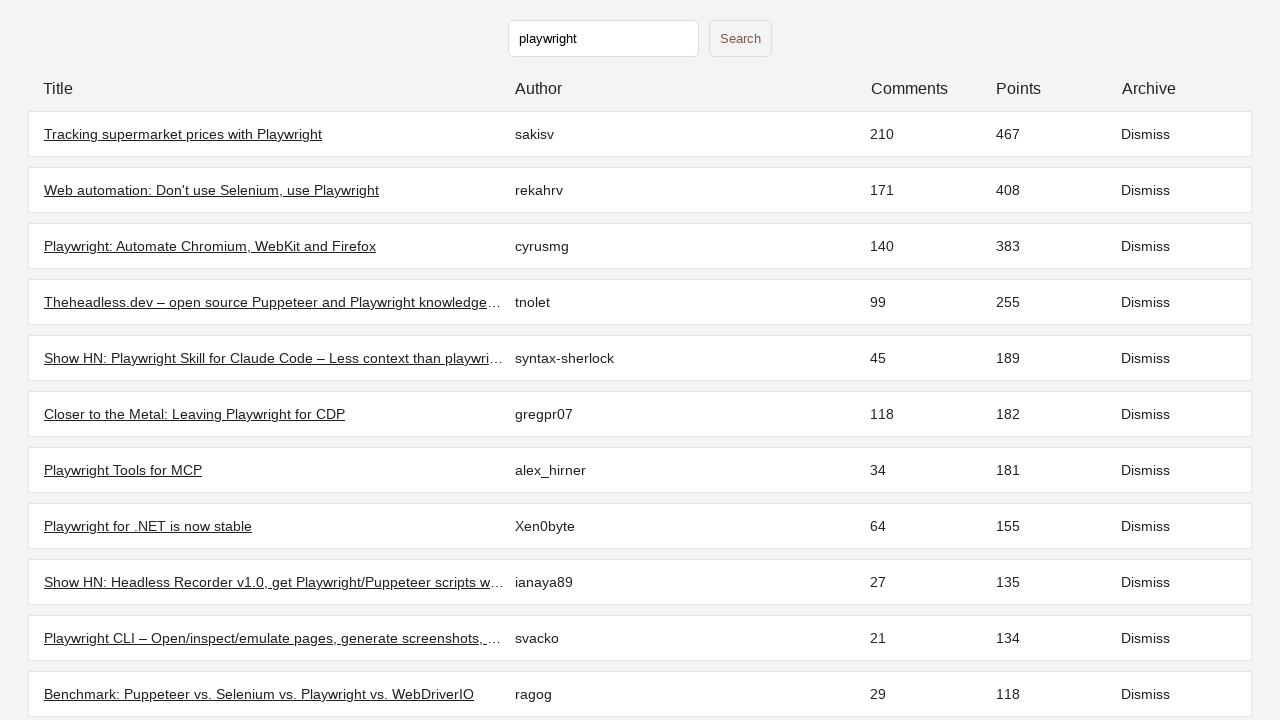

Verified that at least one result row is displayed
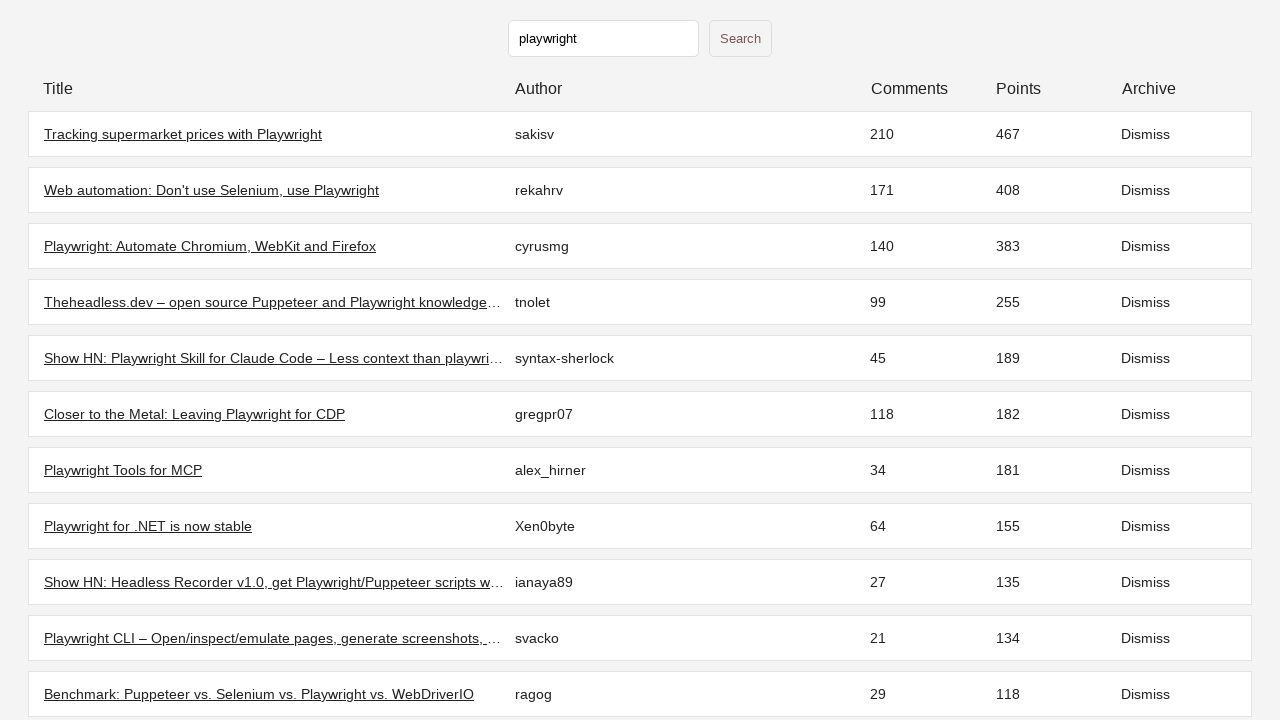

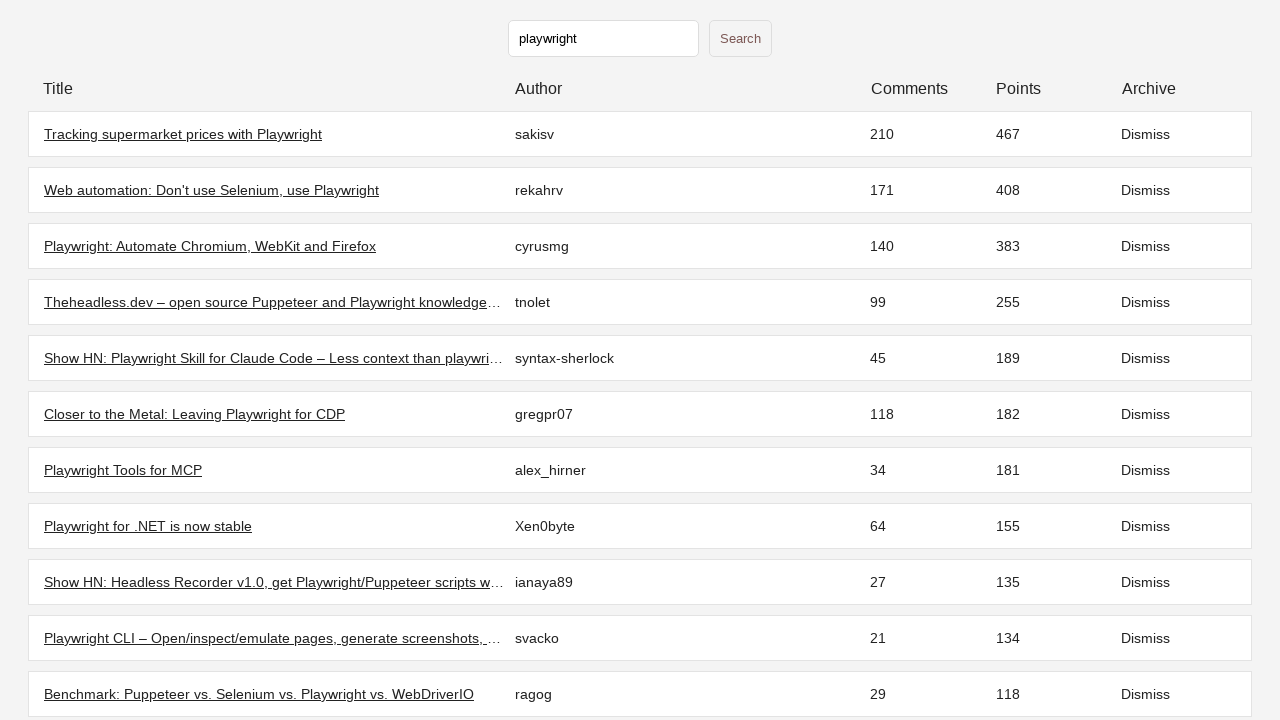